Fills out a practice registration form with personal information including name, gender, experience, date, profession, tools, continent, and selenium commands, then submits the form

Starting URL: https://www.techlistic.com/p/selenium-practice-form.html

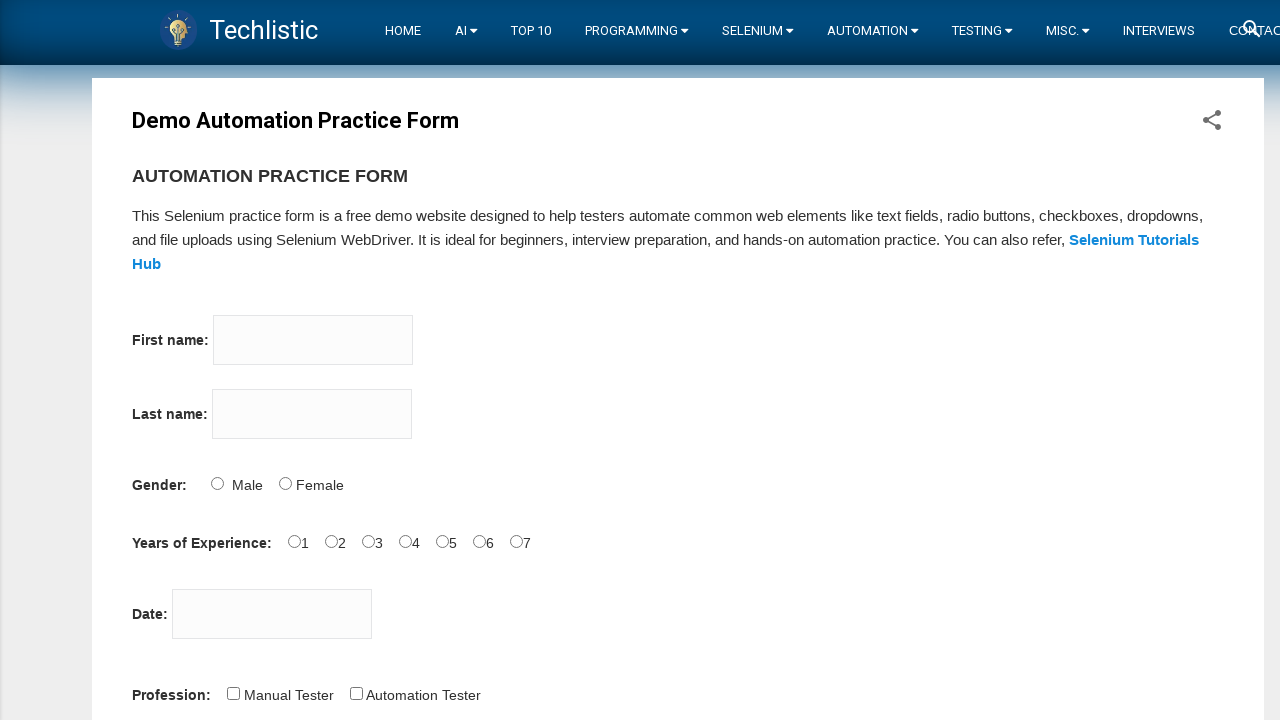

Form loaded - first name input field is visible
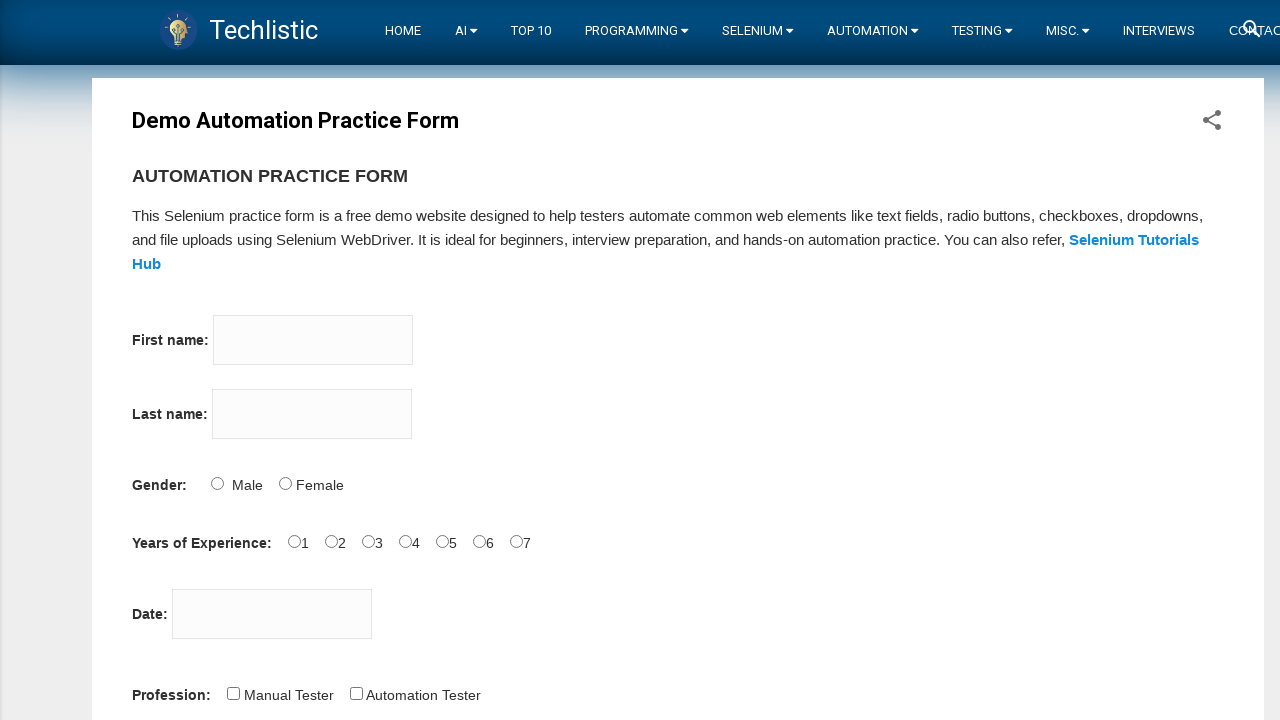

Filled first name field with 'John' on input[name='firstname']
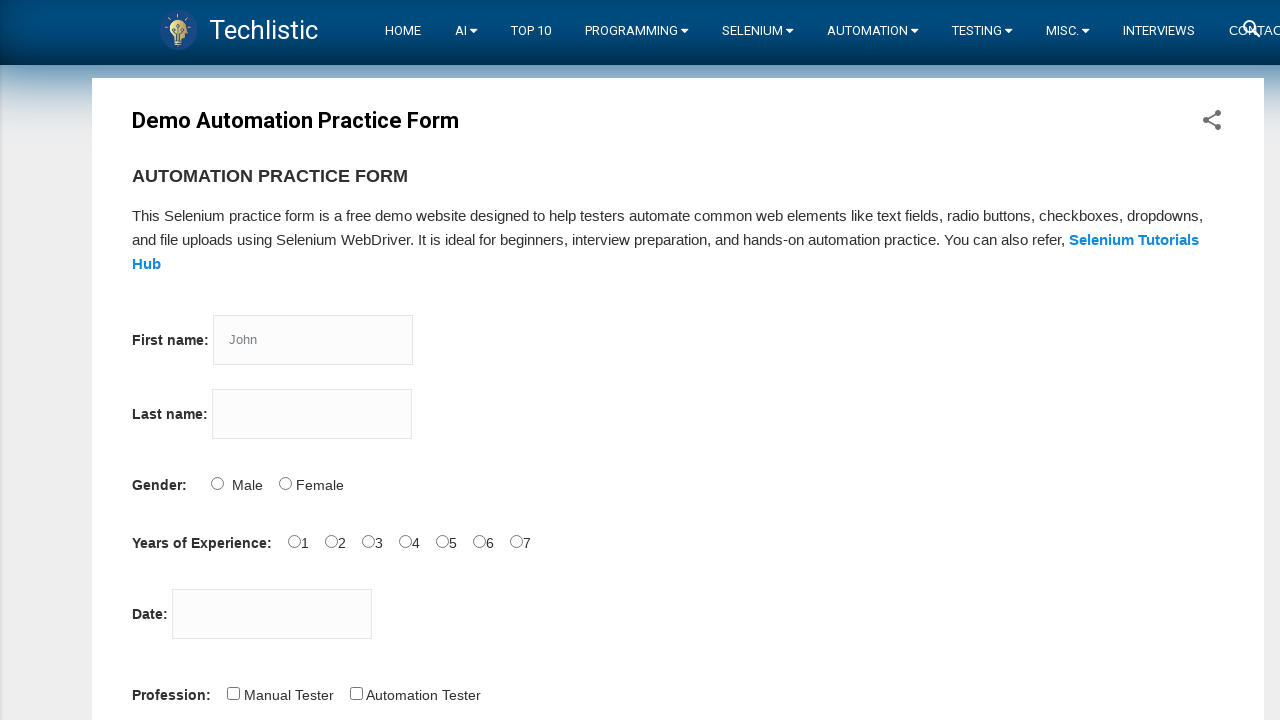

Filled last name field with 'Smith' on input[name='lastname']
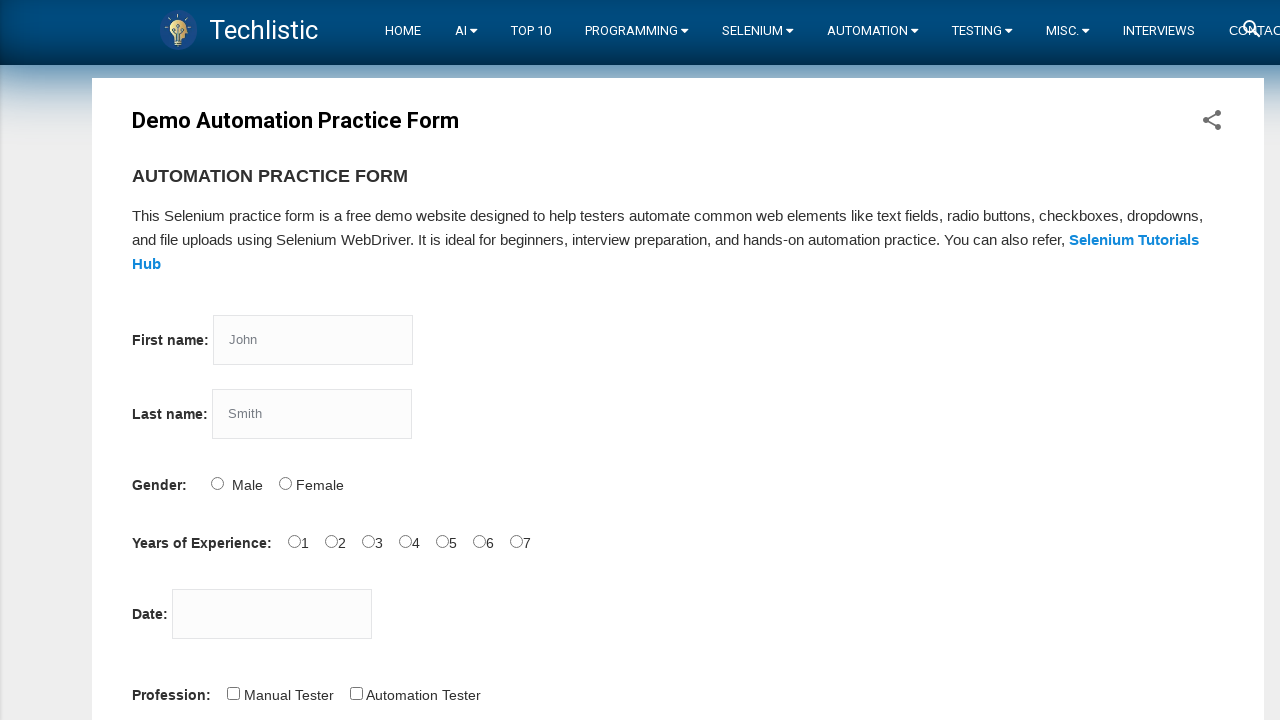

Selected 'Male' for gender at (217, 483) on input[value='Male']
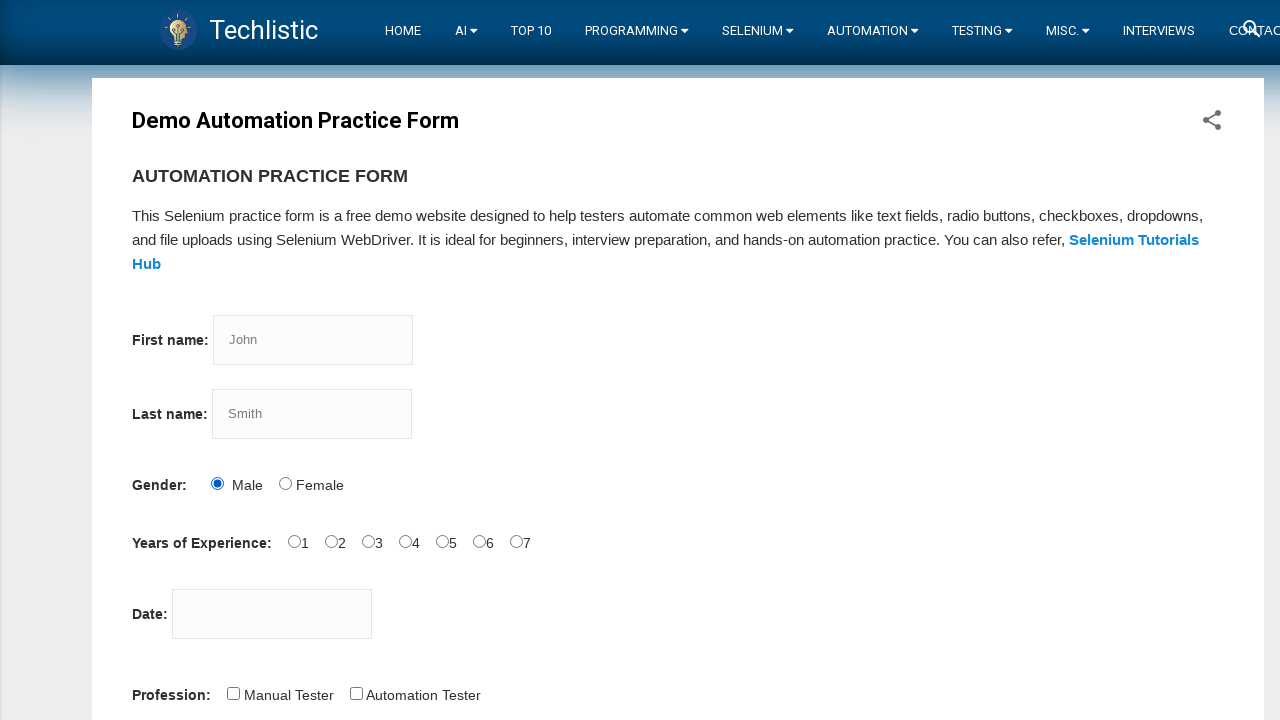

Selected '3 years' for experience at (368, 541) on input[value='3']
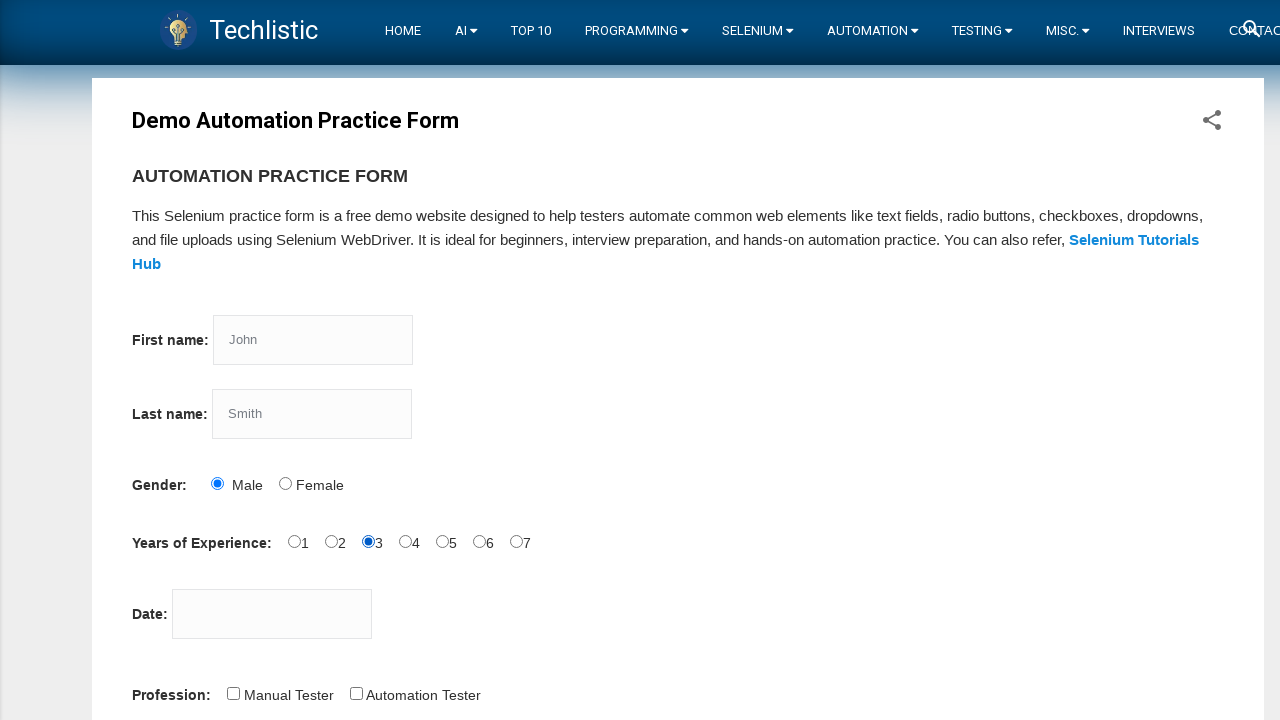

Filled date field with '2024-03-15' on #datepicker
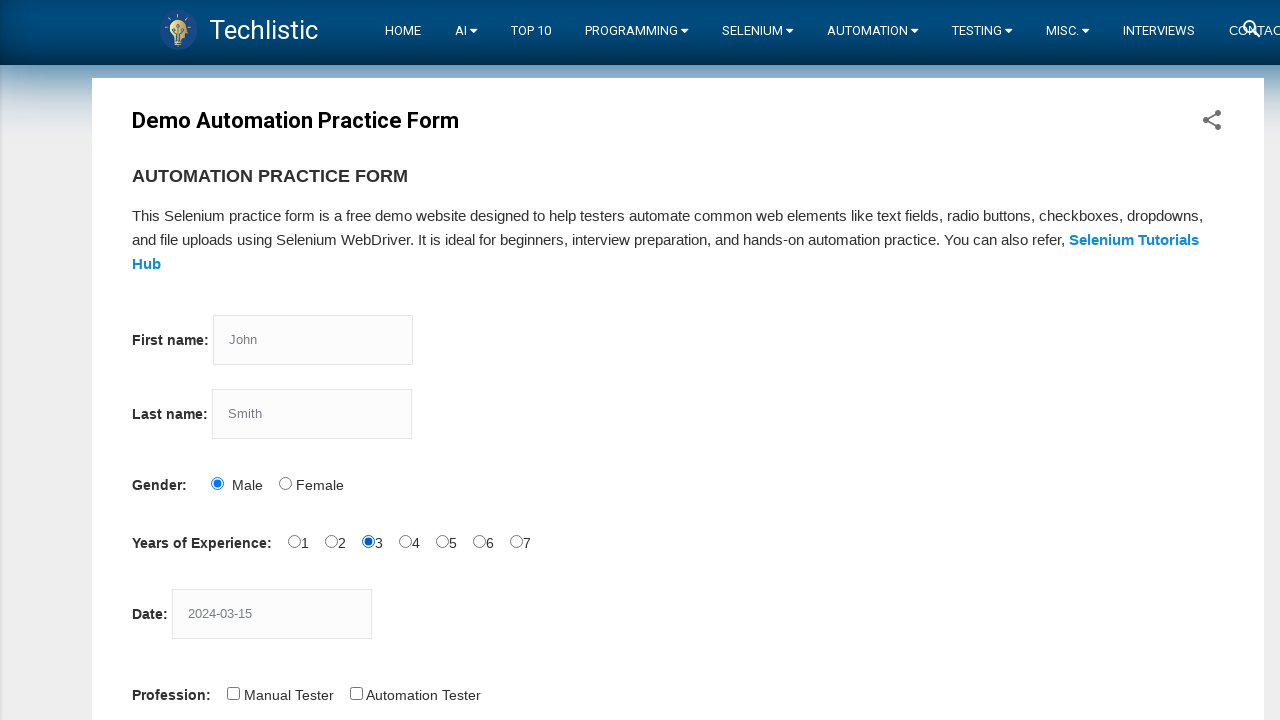

Selected 'Manual Tester' for profession at (233, 693) on input[value='Manual Tester']
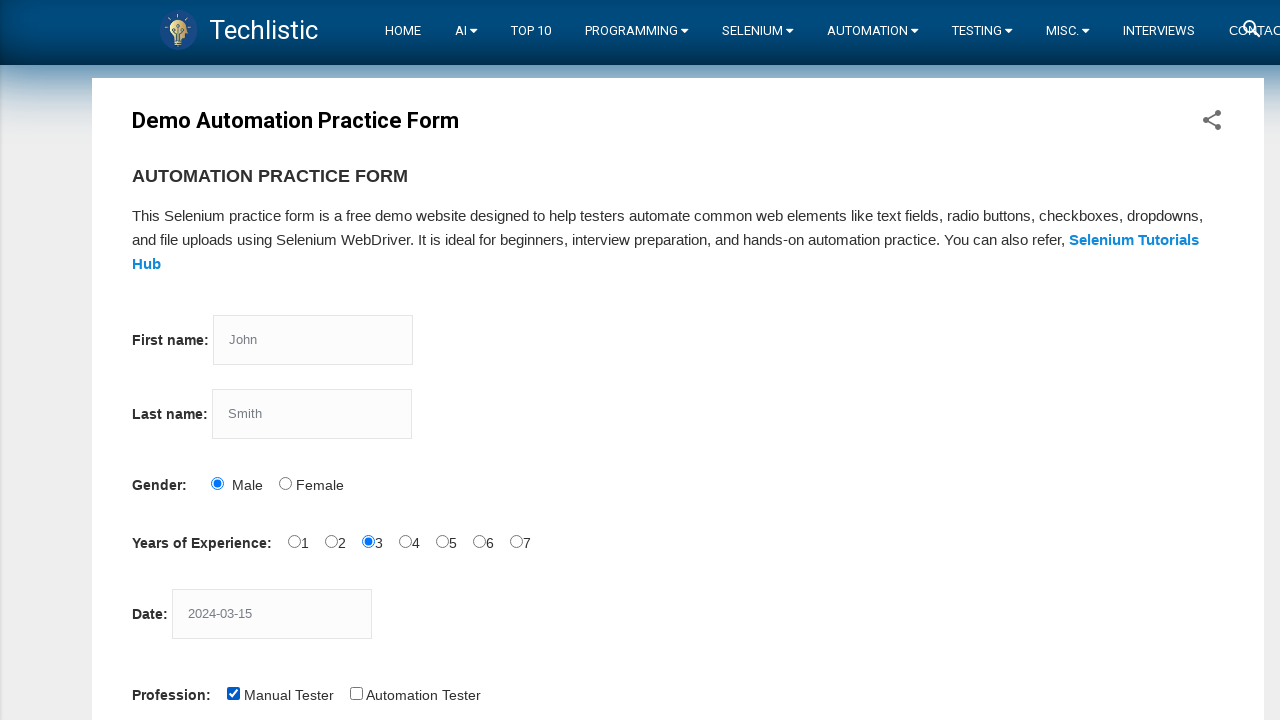

Selected 'Selenium Webdriver' automation tool at (446, 360) on #tool-2
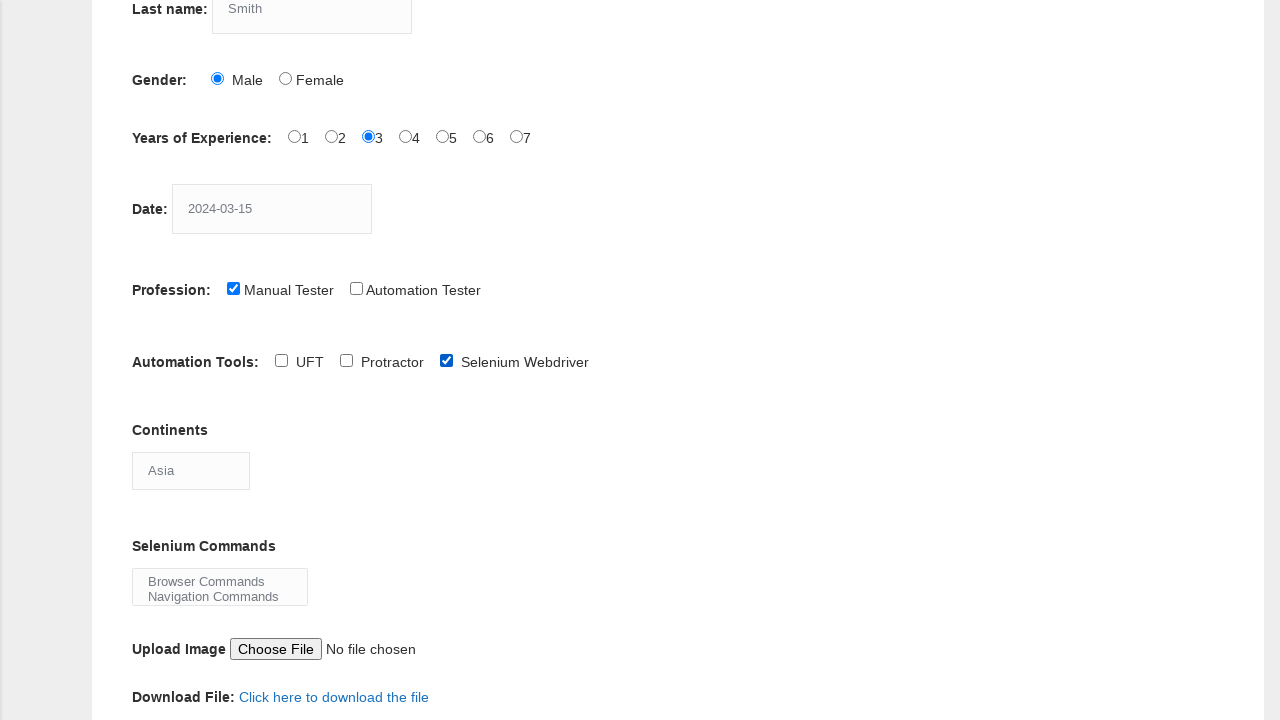

Selected 'North America' from continents dropdown on #continents
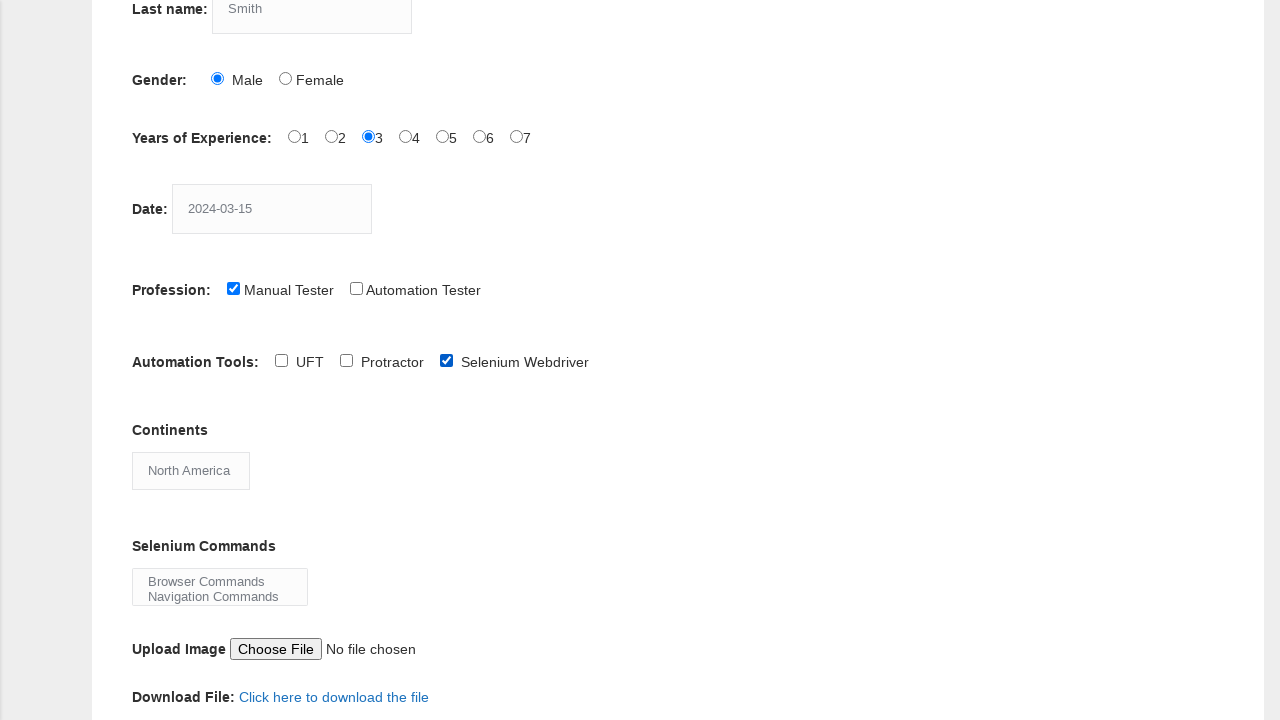

Selected 'Browser Commands' from Selenium commands dropdown on #selenium_commands
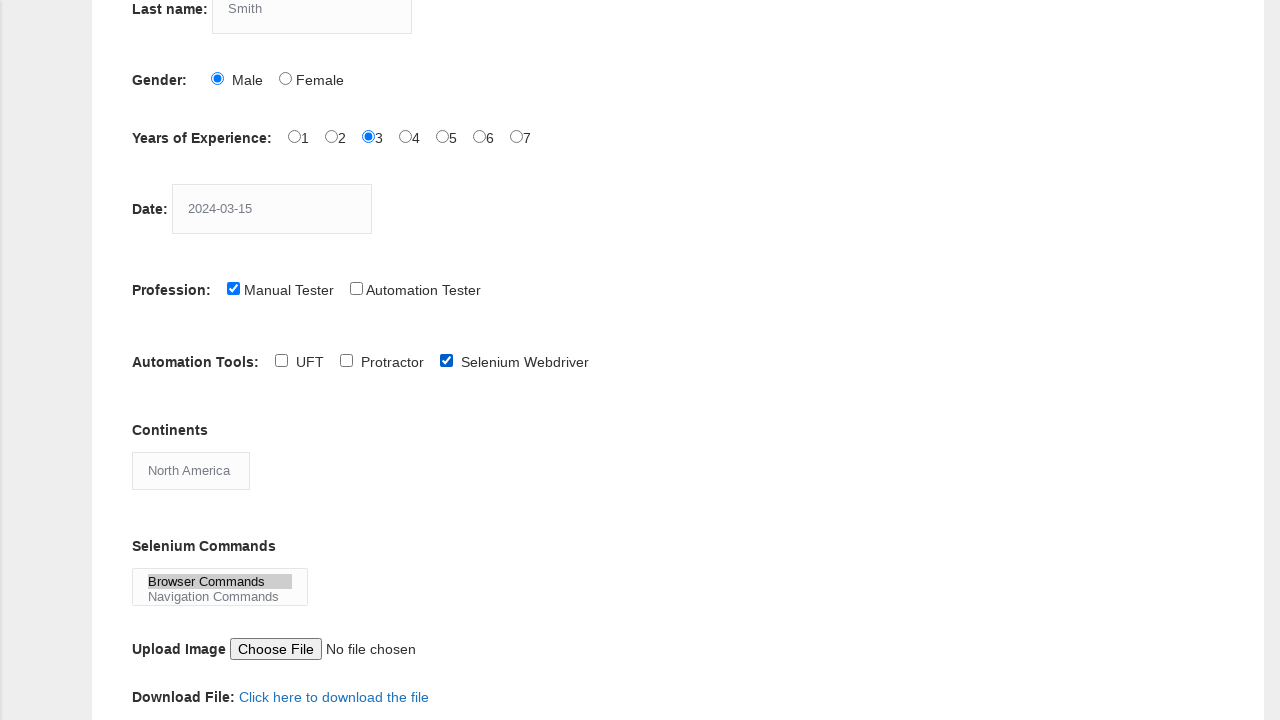

Clicked submit button to submit registration form at (157, 360) on #submit
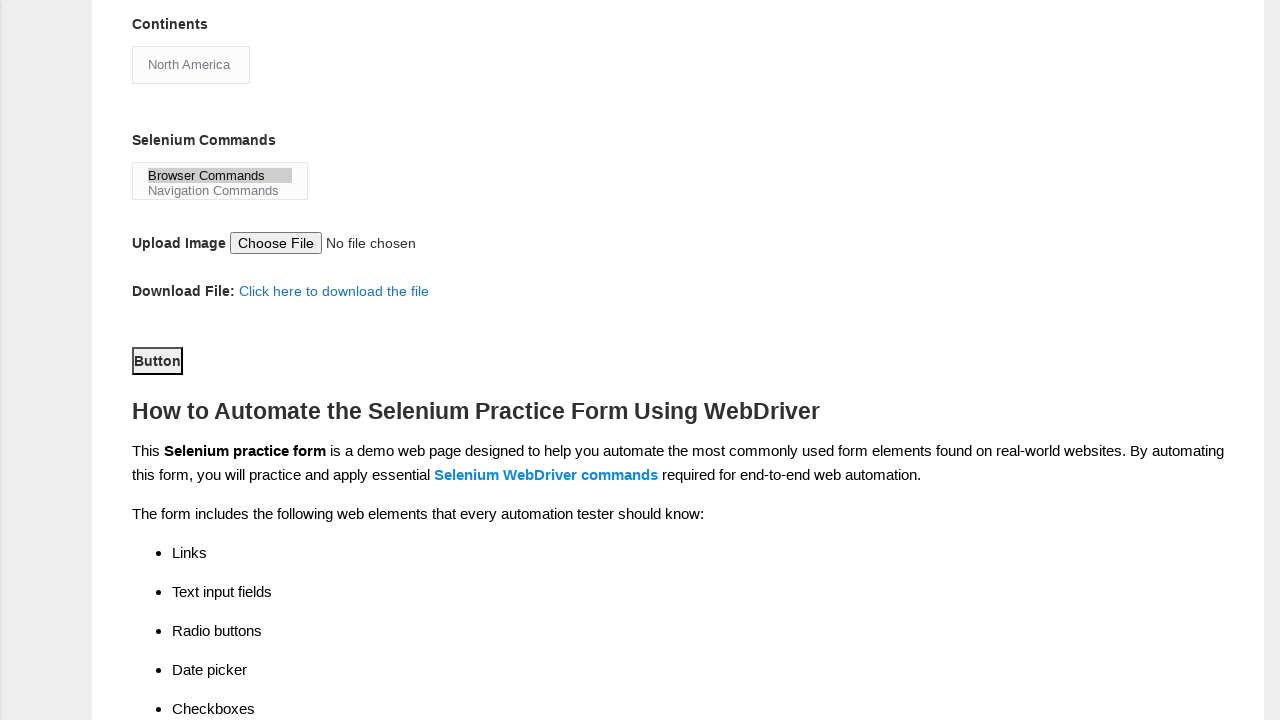

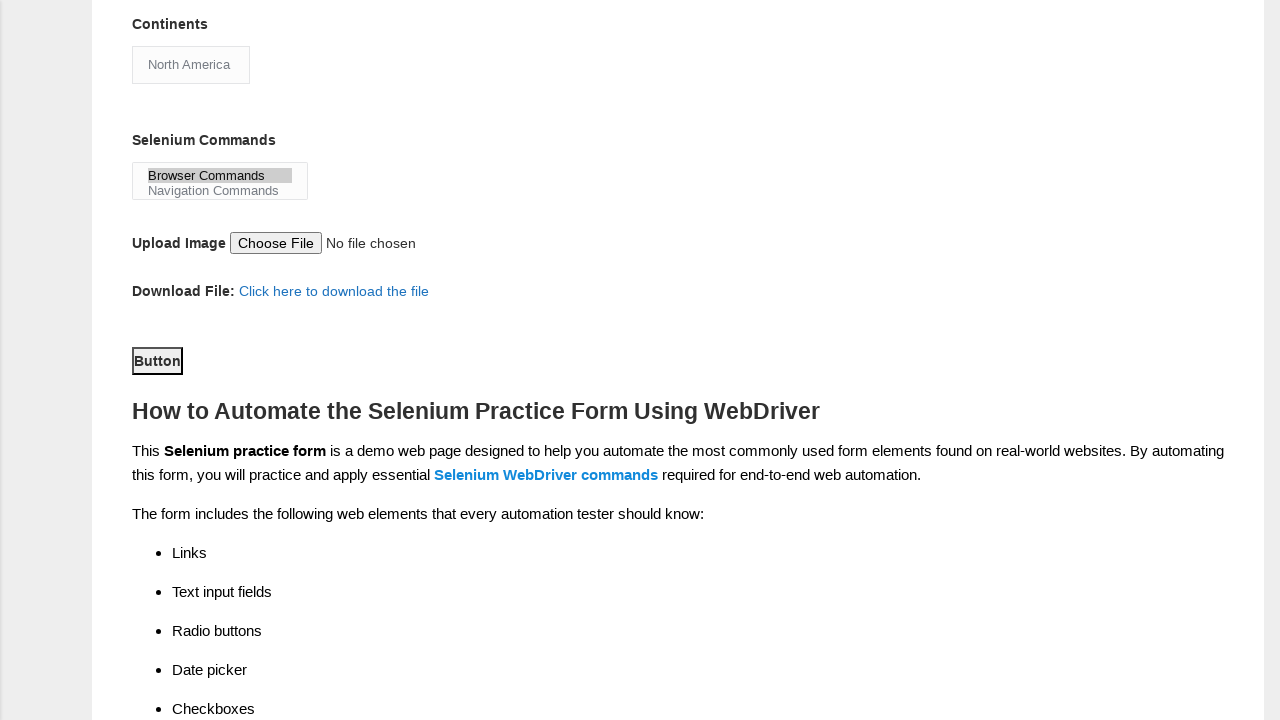